Navigates to a football statistics page and clicks on "All matches" button to display match data

Starting URL: https://www.adamchoi.co.uk/overs/detailed

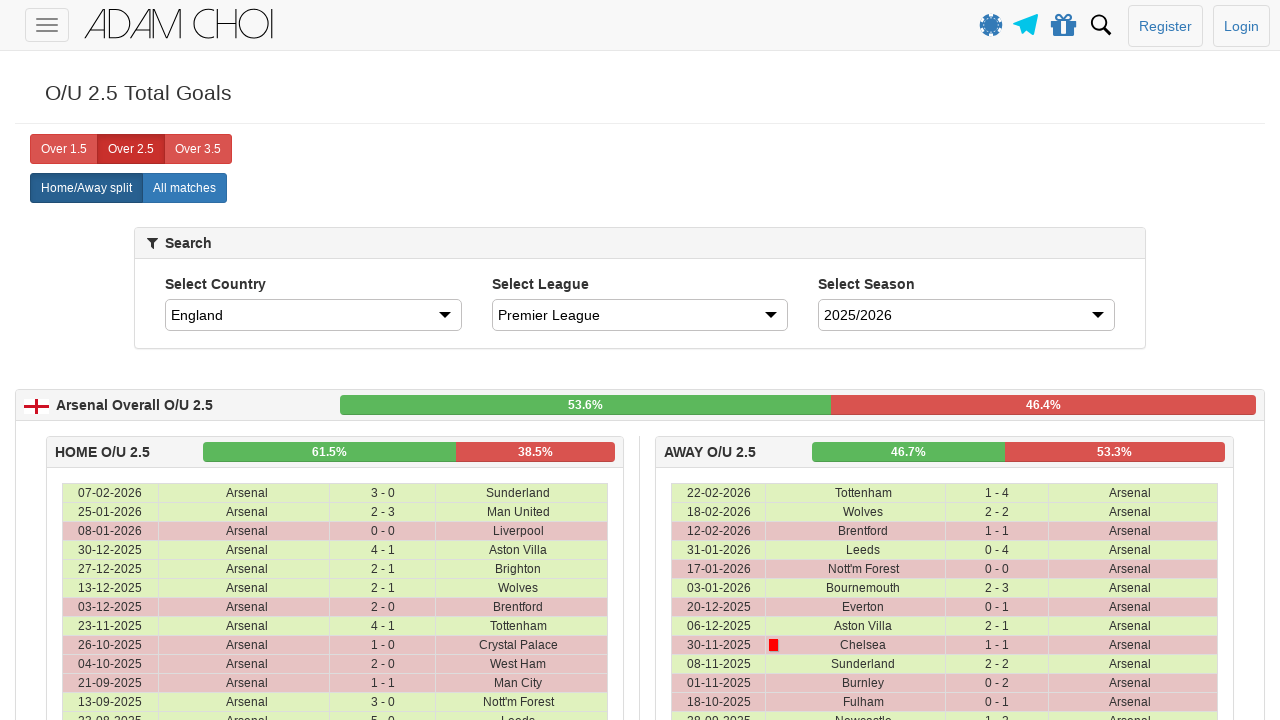

Located 'All matches' button
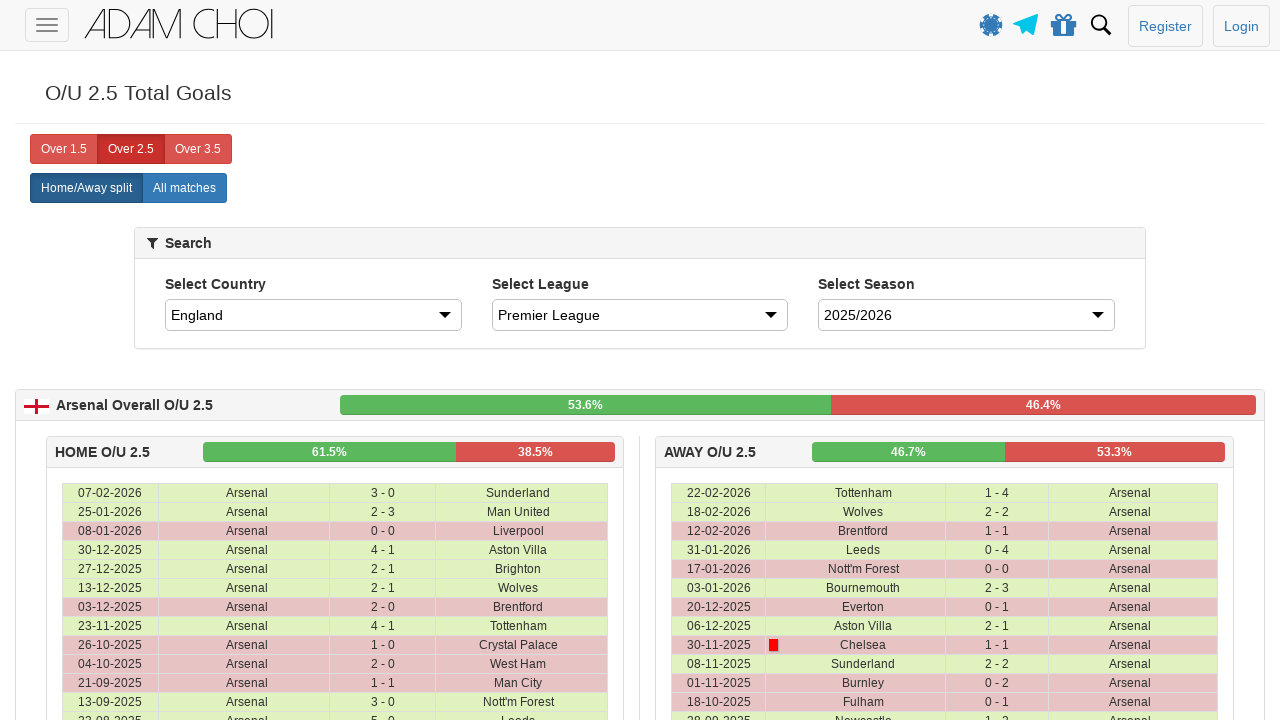

Clicked 'All matches' button to display match data at (184, 188) on xpath=//label[@analytics-event="All matches"] >> nth=0
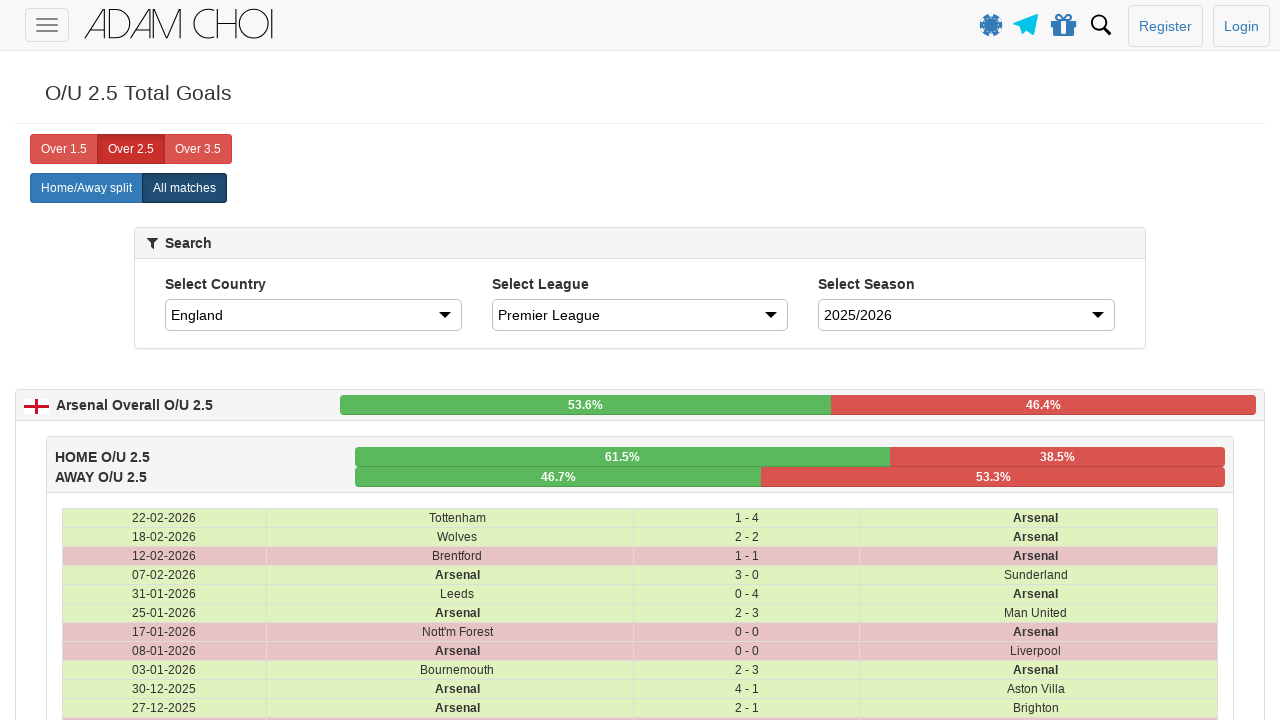

Match data table loaded
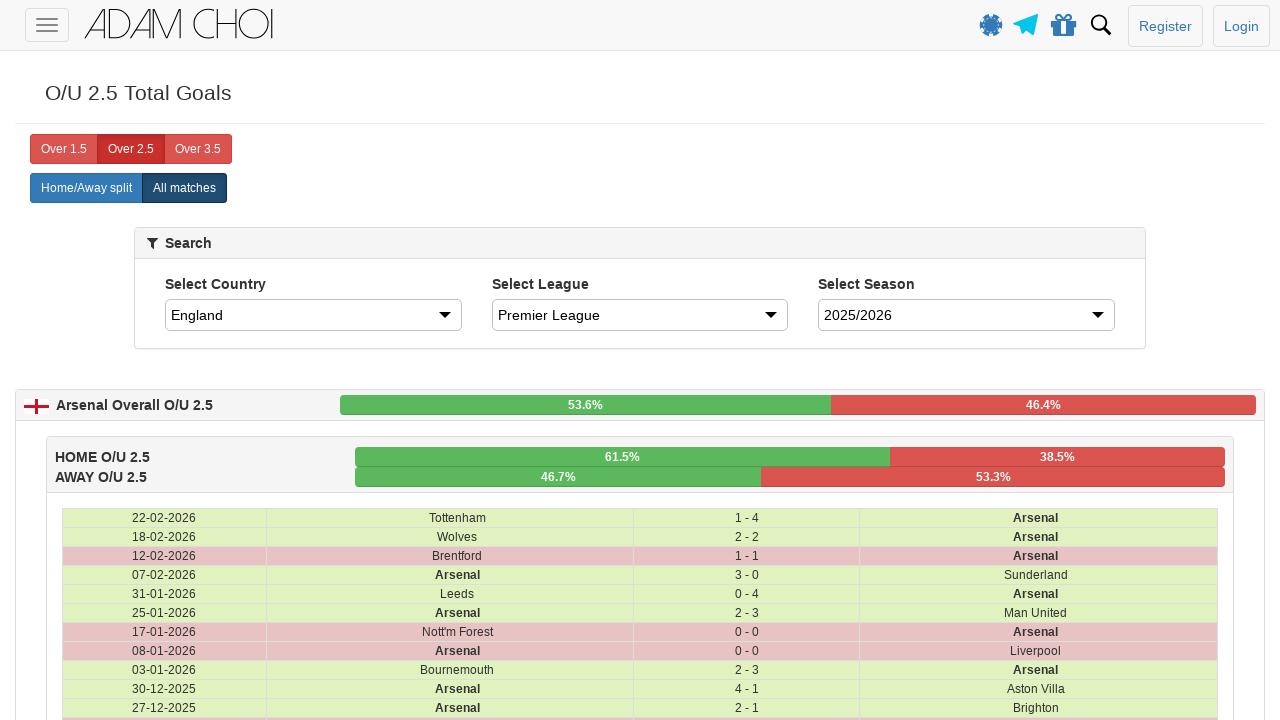

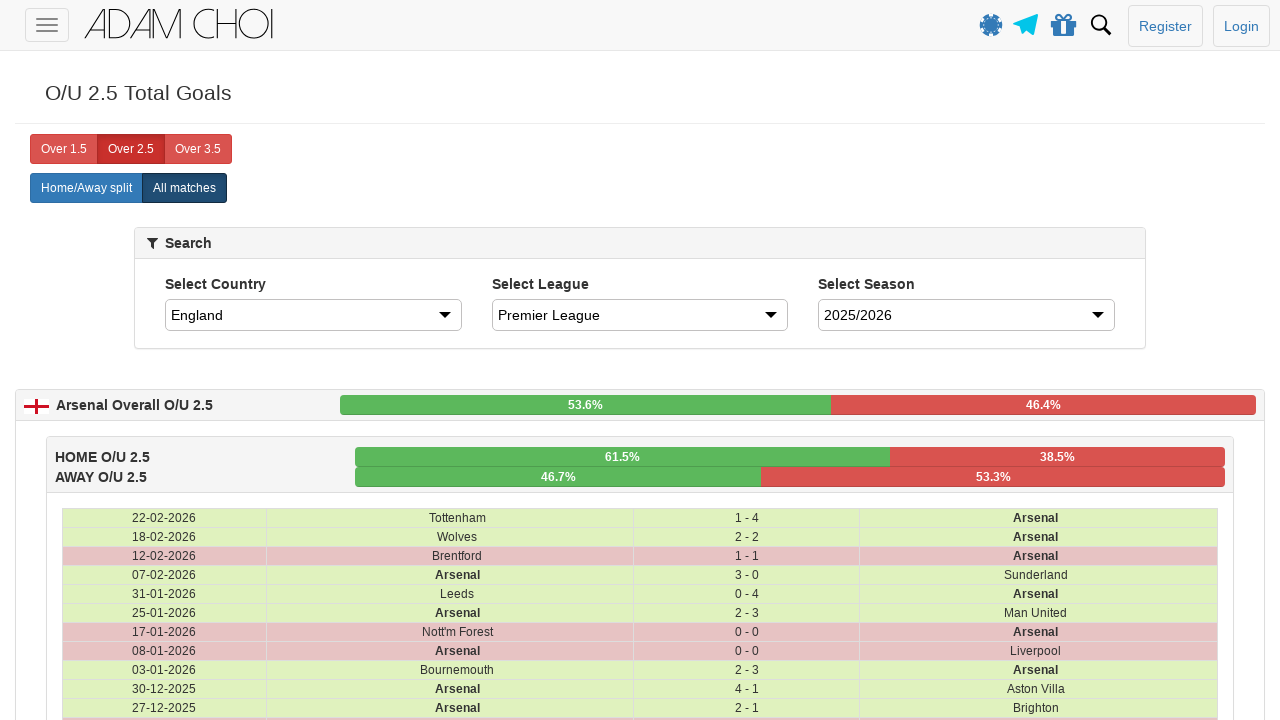